Tests JavaScript alerts including basic alert, confirm dialog, and prompt dialog

Starting URL: https://the-internet.herokuapp.com/?ref=hackernoon.com

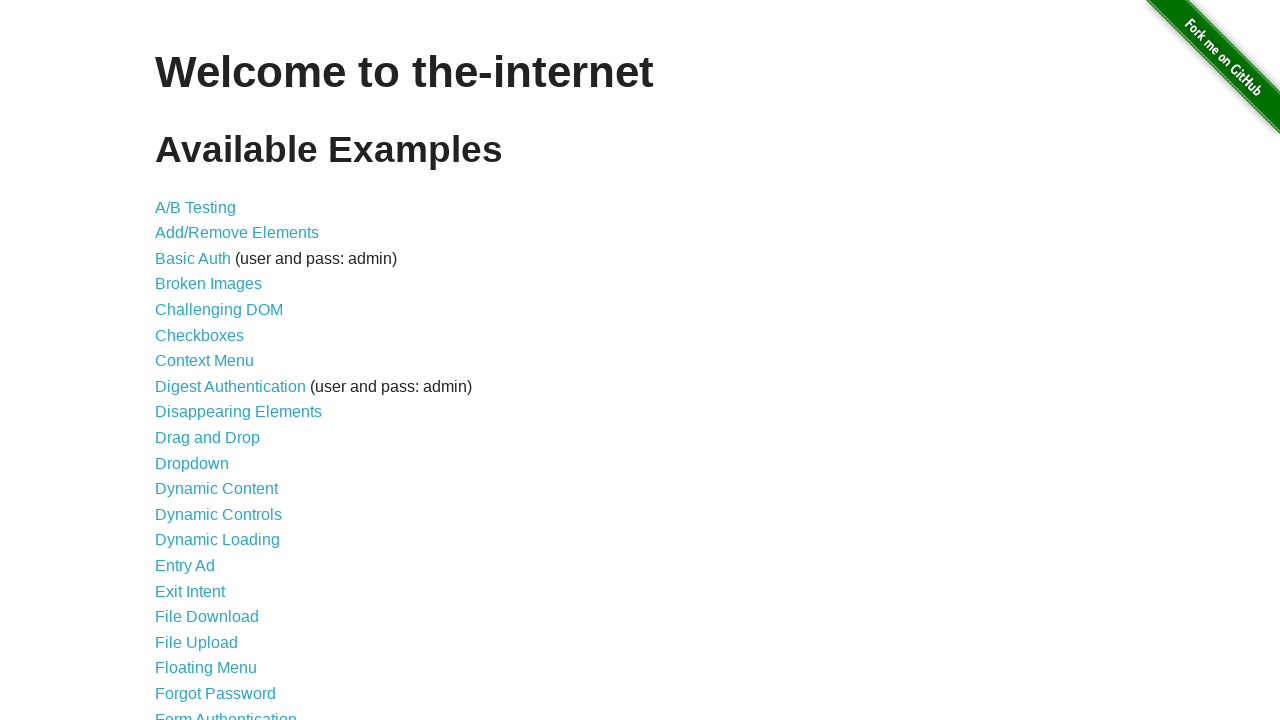

Clicked on JavaScript Alerts link at (214, 361) on xpath=//a[contains(text(),'JavaScript')]
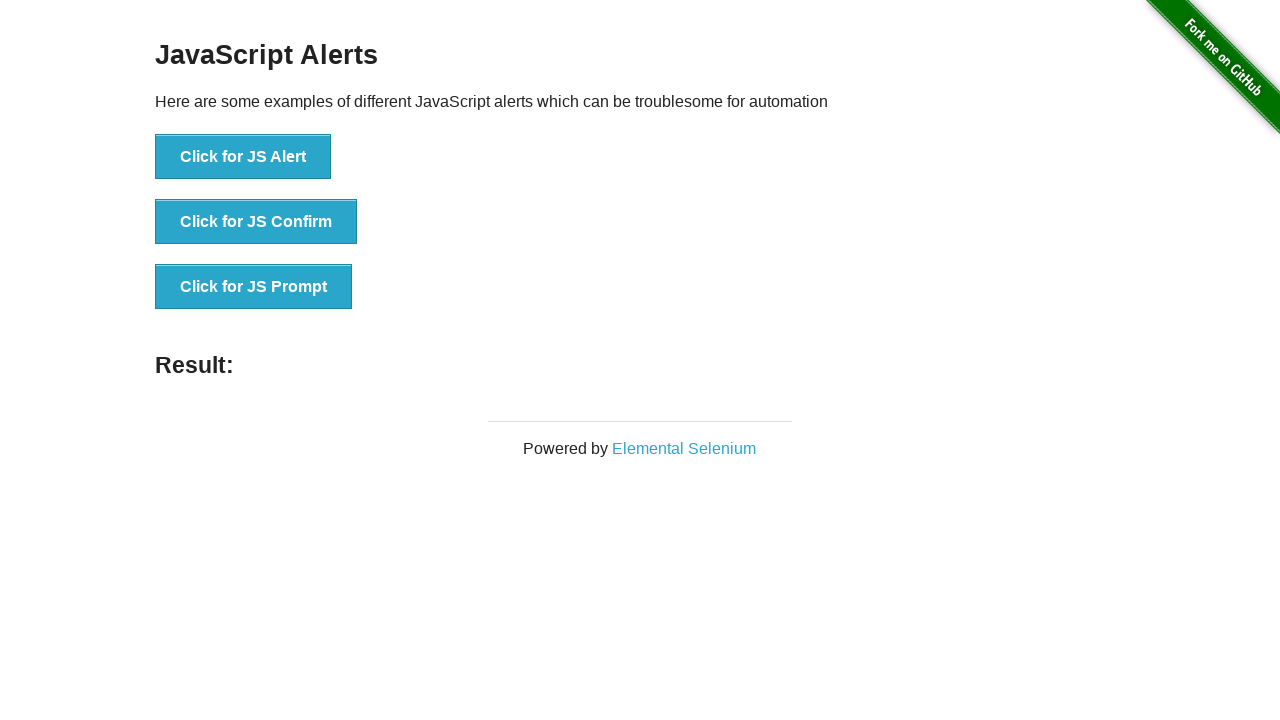

Clicked JS Alert button to trigger basic alert at (243, 157) on xpath=//button[contains(text(),'JS Alert')]
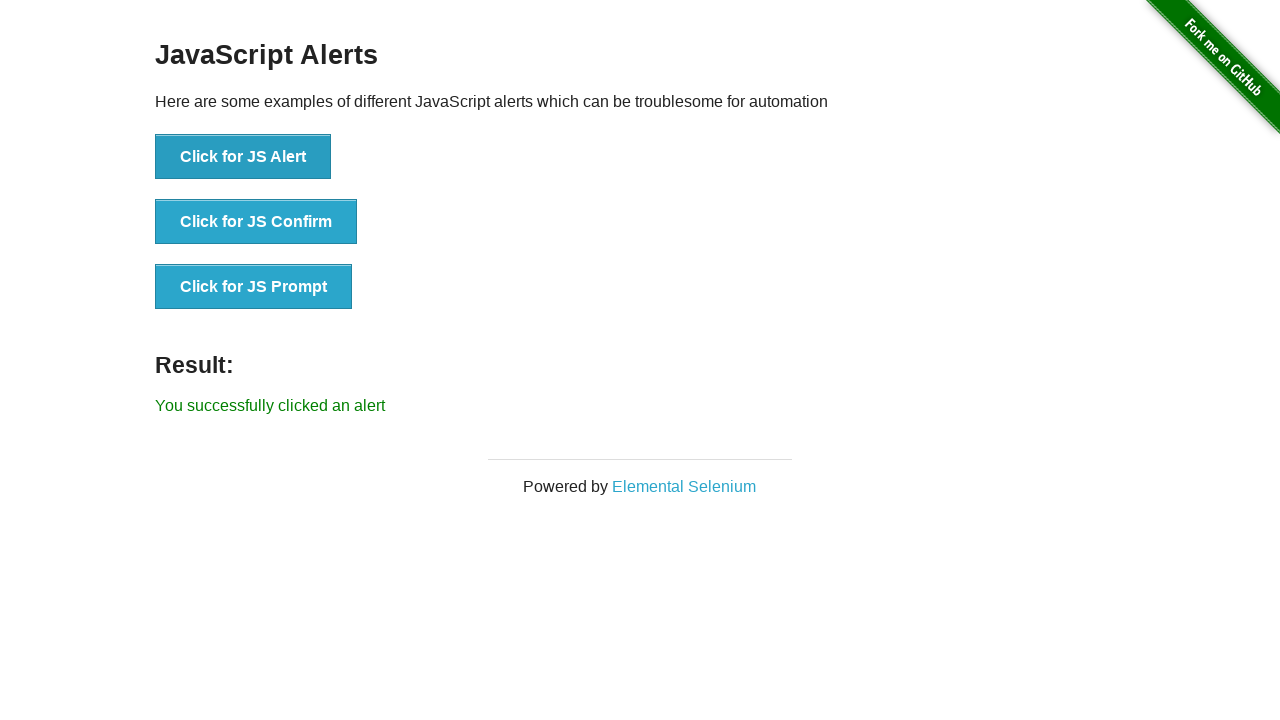

Clicked JS Confirm button and accepted the dialog at (256, 222) on xpath=//button[contains(text(),'JS Confirm')]
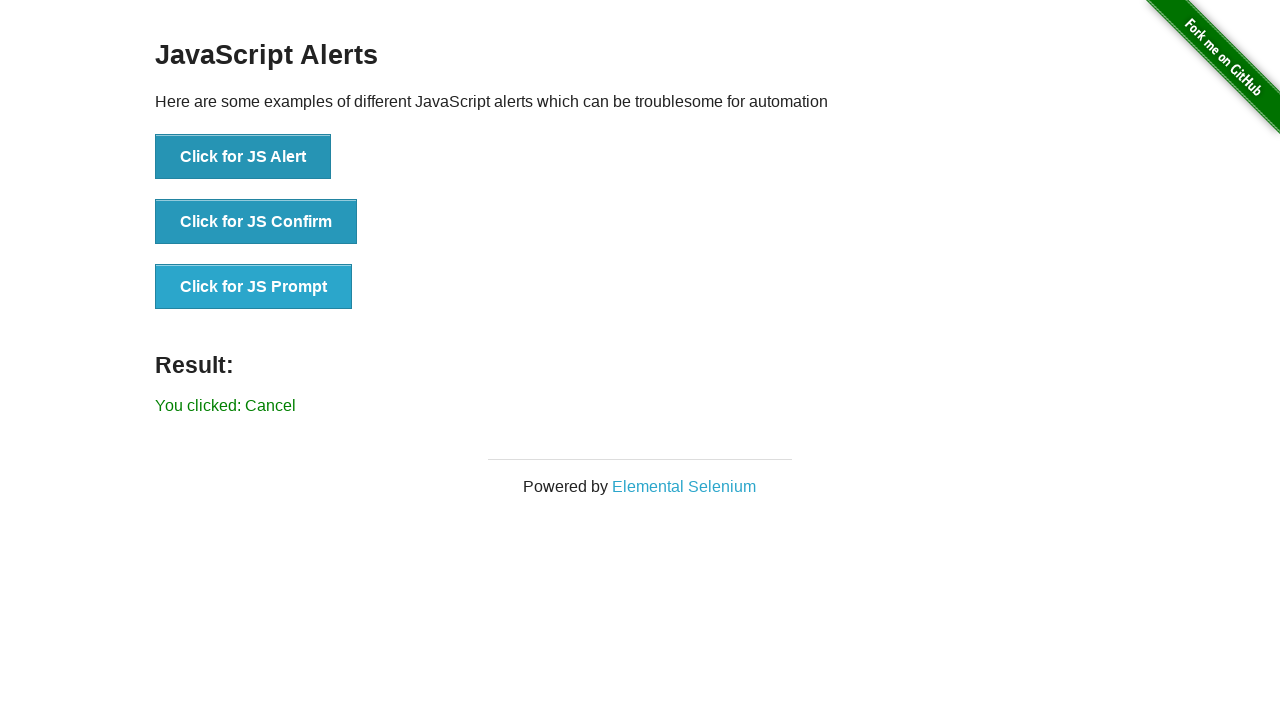

Clicked JS Confirm button again and dismissed the dialog at (256, 222) on xpath=//button[contains(text(),'JS Confirm')]
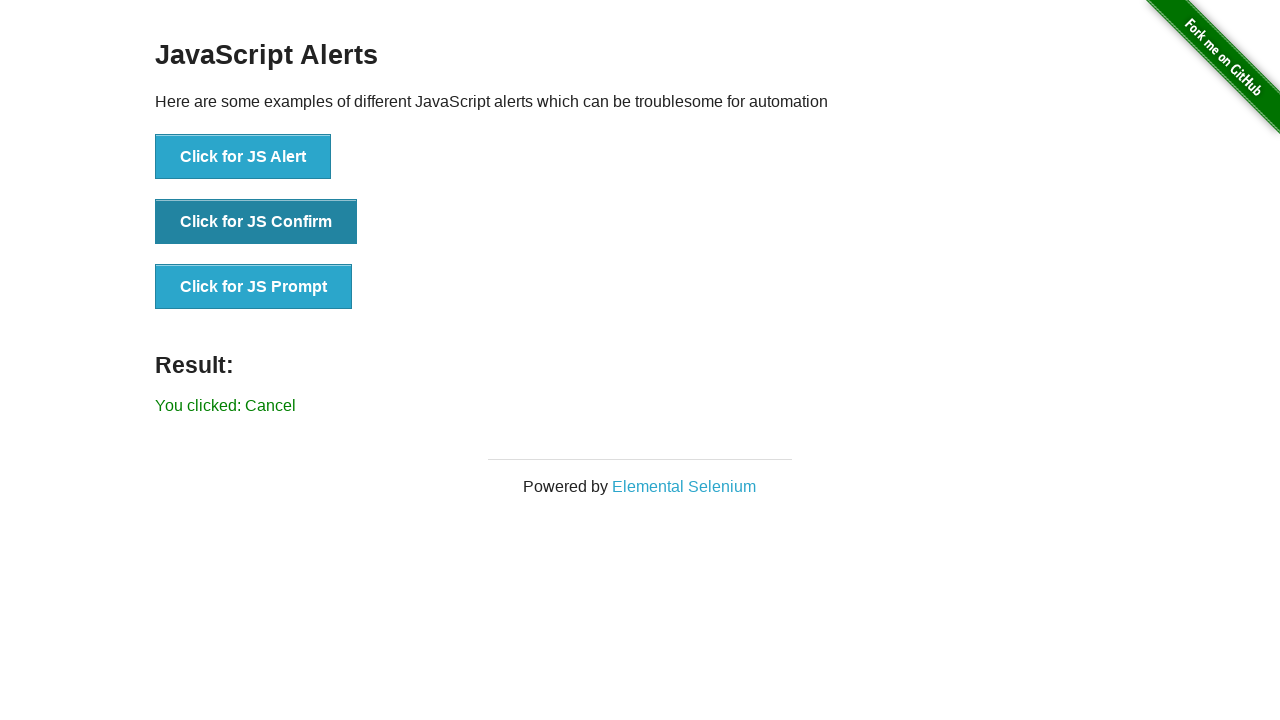

Clicked JS Prompt button and submitted 'test input' in the prompt dialog at (254, 287) on xpath=//button[contains(text(),'JS Prompt')]
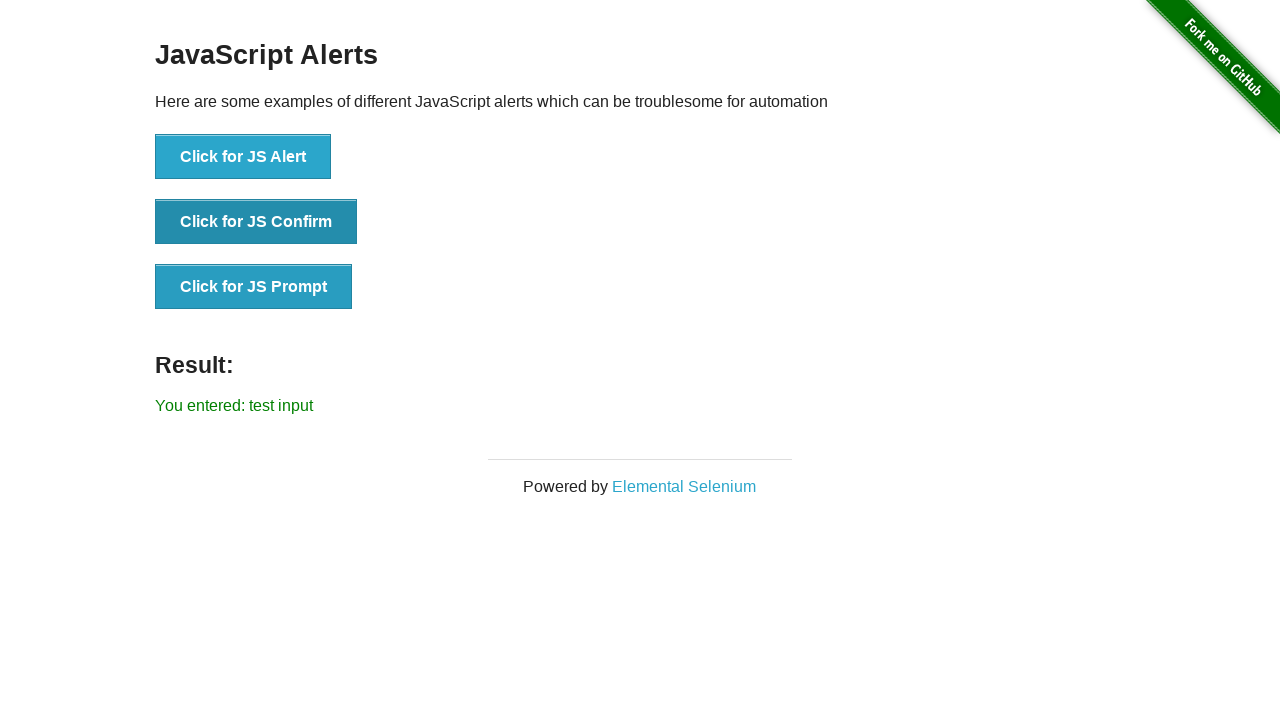

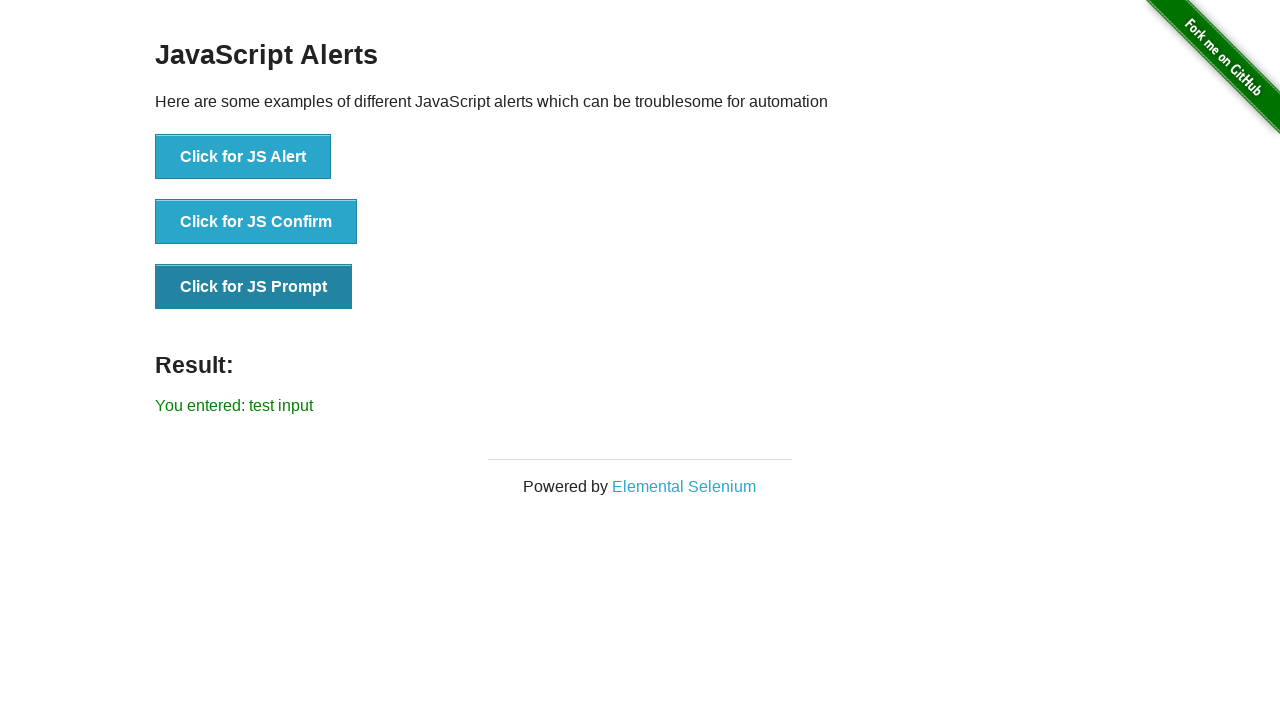